Tests that the todo counter displays the correct number of items as todos are added

Starting URL: https://demo.playwright.dev/todomvc

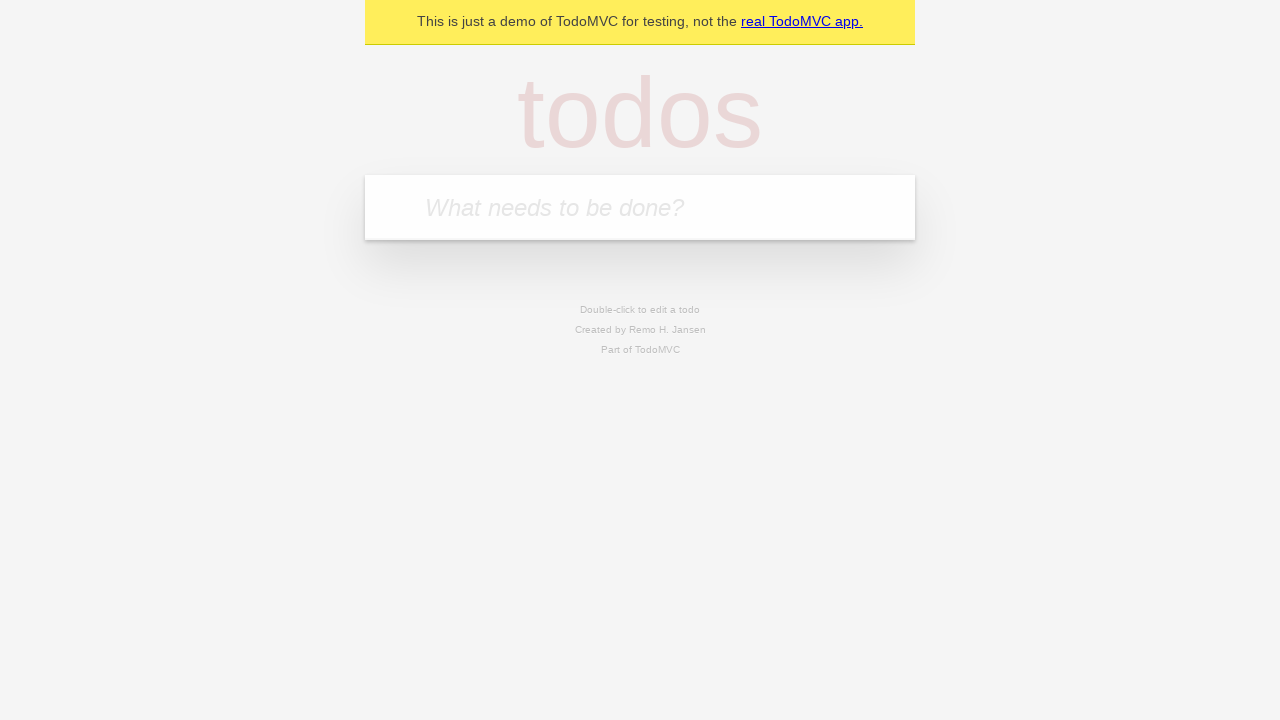

Filled todo input with 'buy some cheese' on internal:attr=[placeholder="What needs to be done?"i]
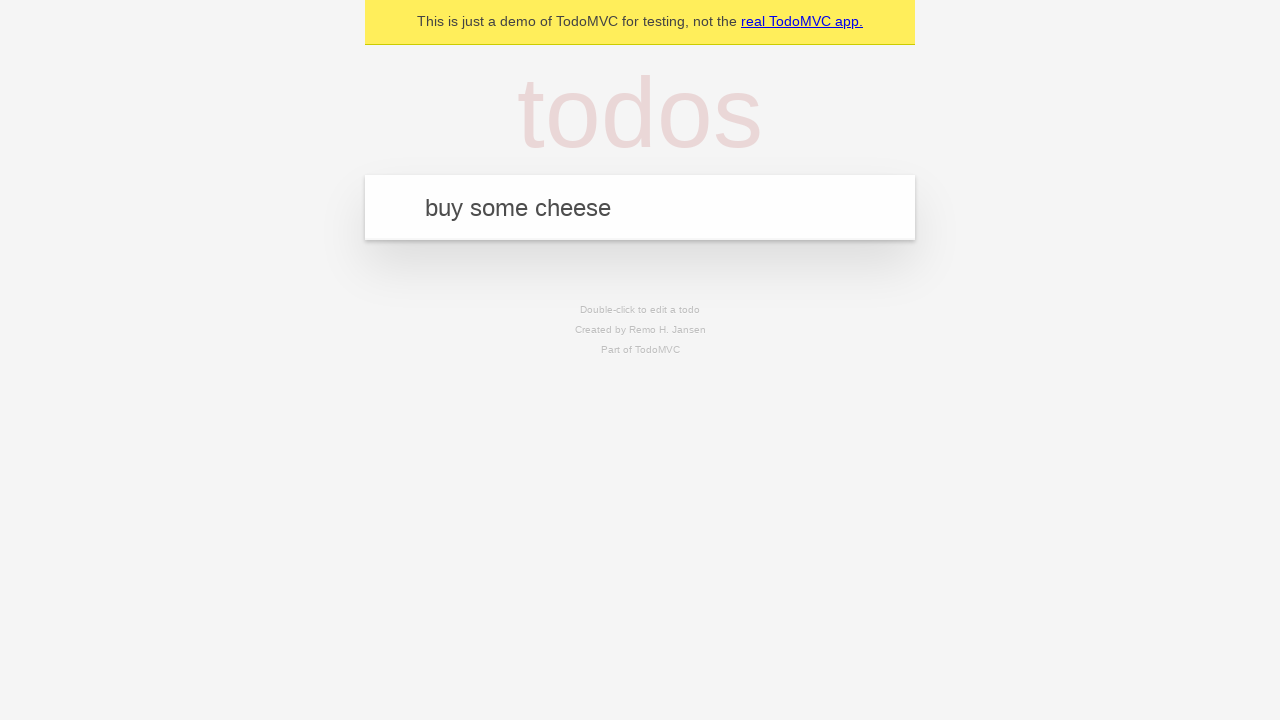

Pressed Enter to add first todo item on internal:attr=[placeholder="What needs to be done?"i]
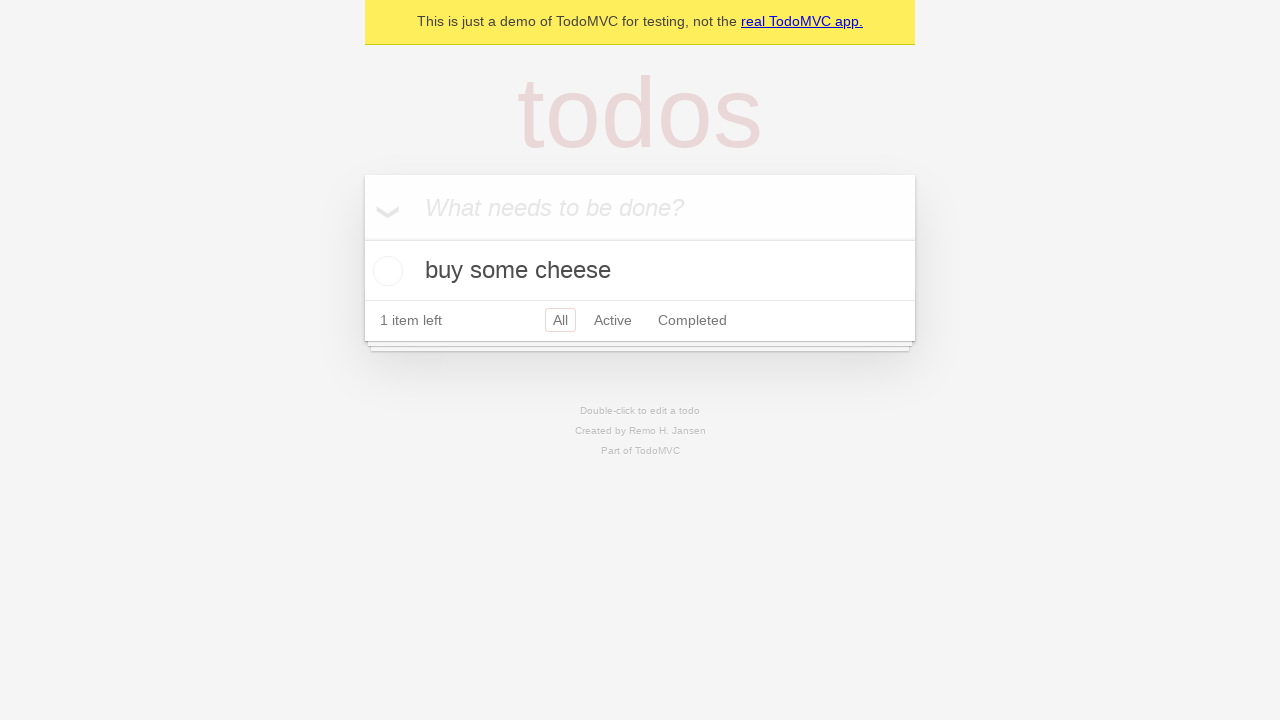

Todo counter element appeared after adding first item
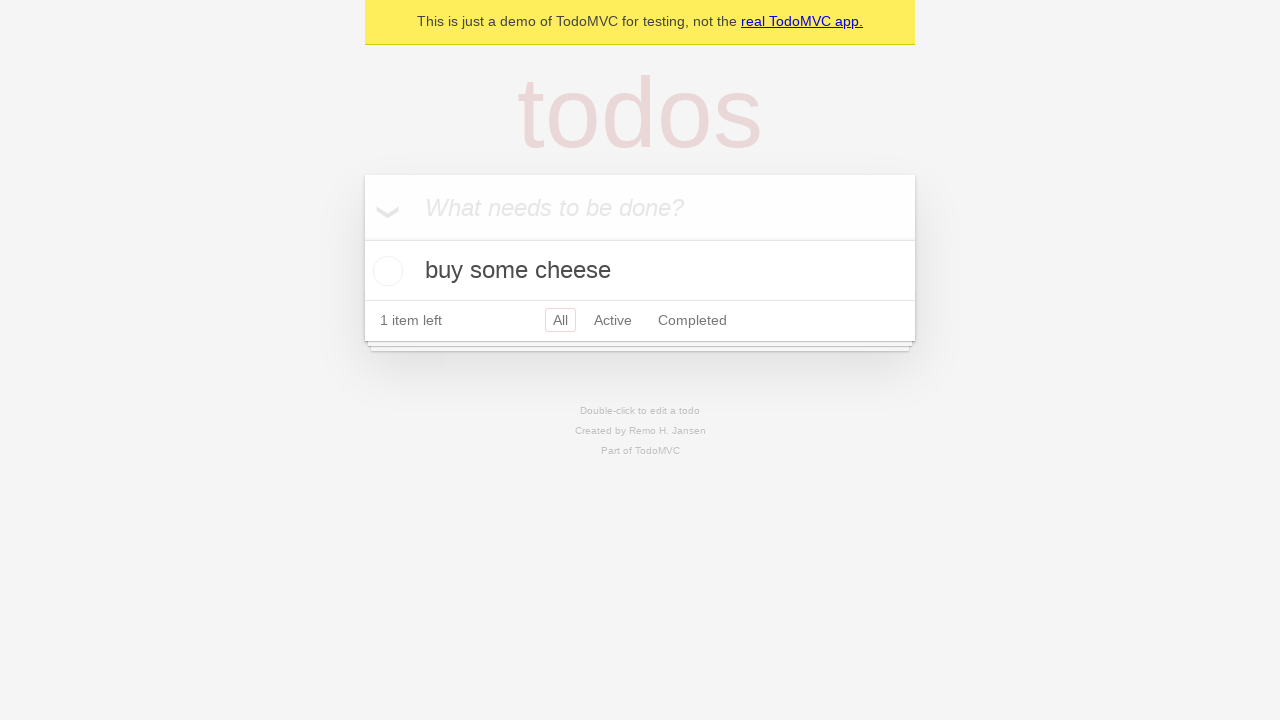

Filled todo input with 'feed the cat' on internal:attr=[placeholder="What needs to be done?"i]
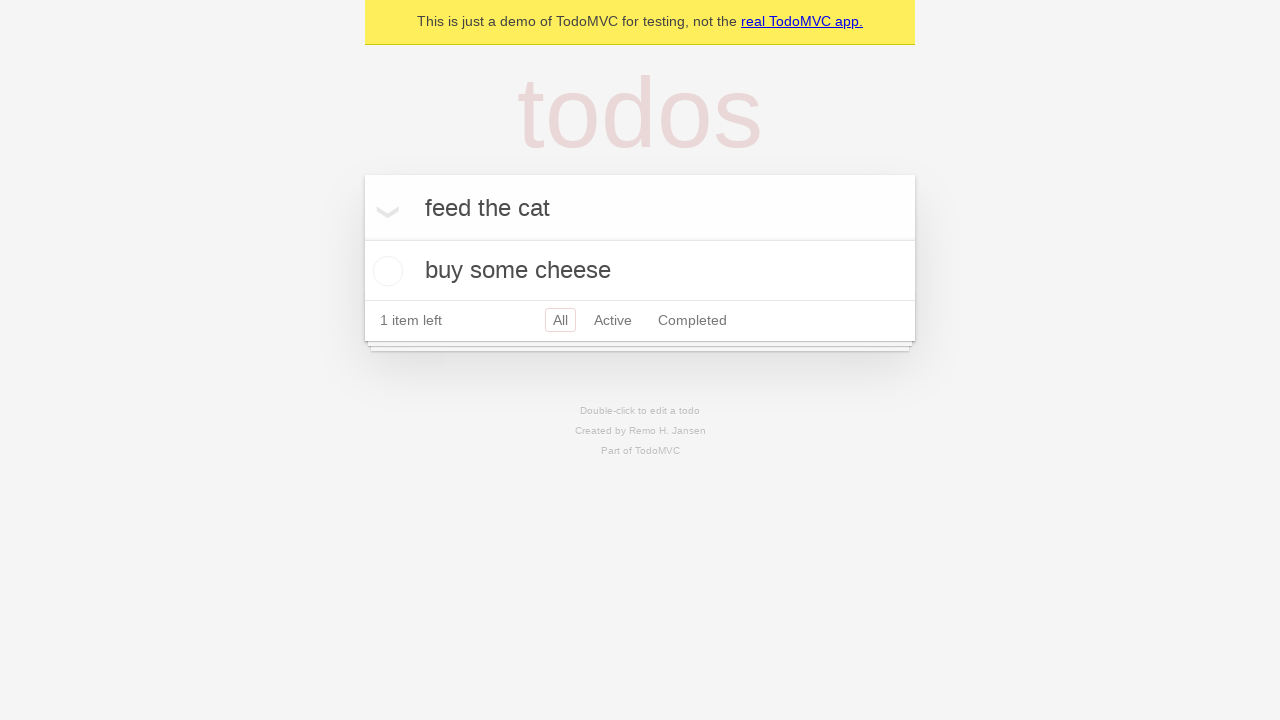

Pressed Enter to add second todo item on internal:attr=[placeholder="What needs to be done?"i]
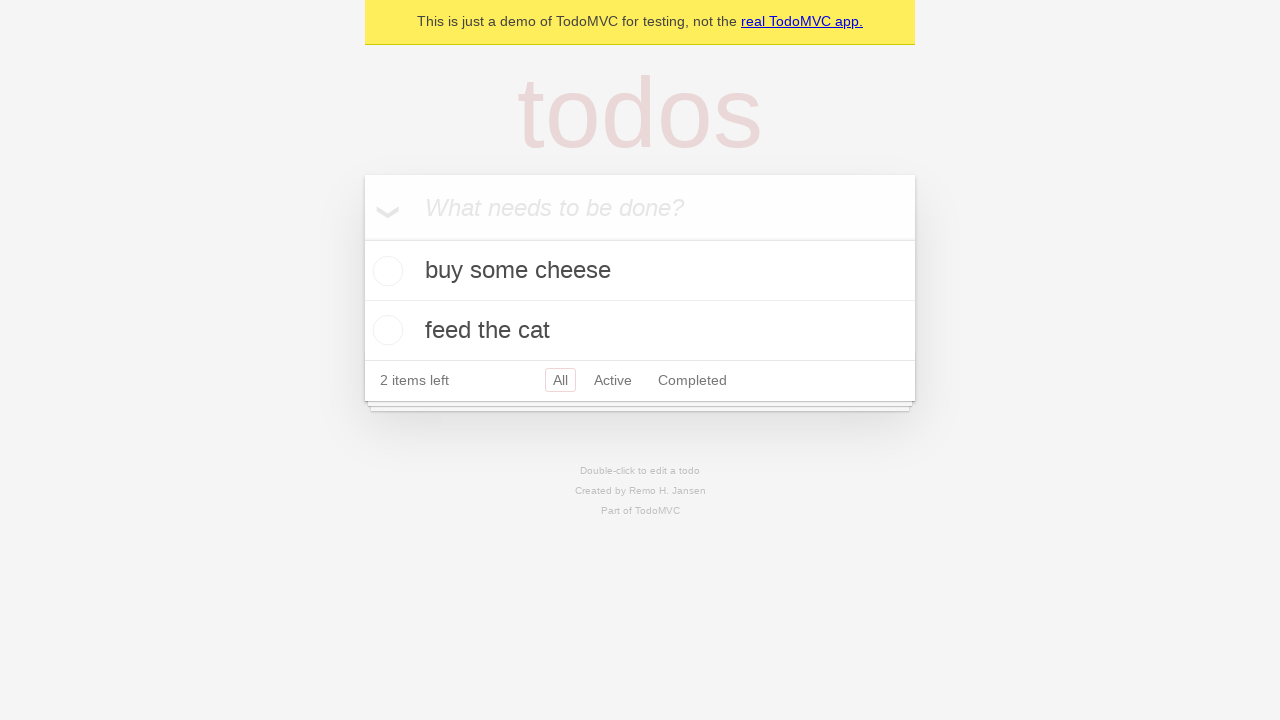

Todo counter updated to reflect 2 items
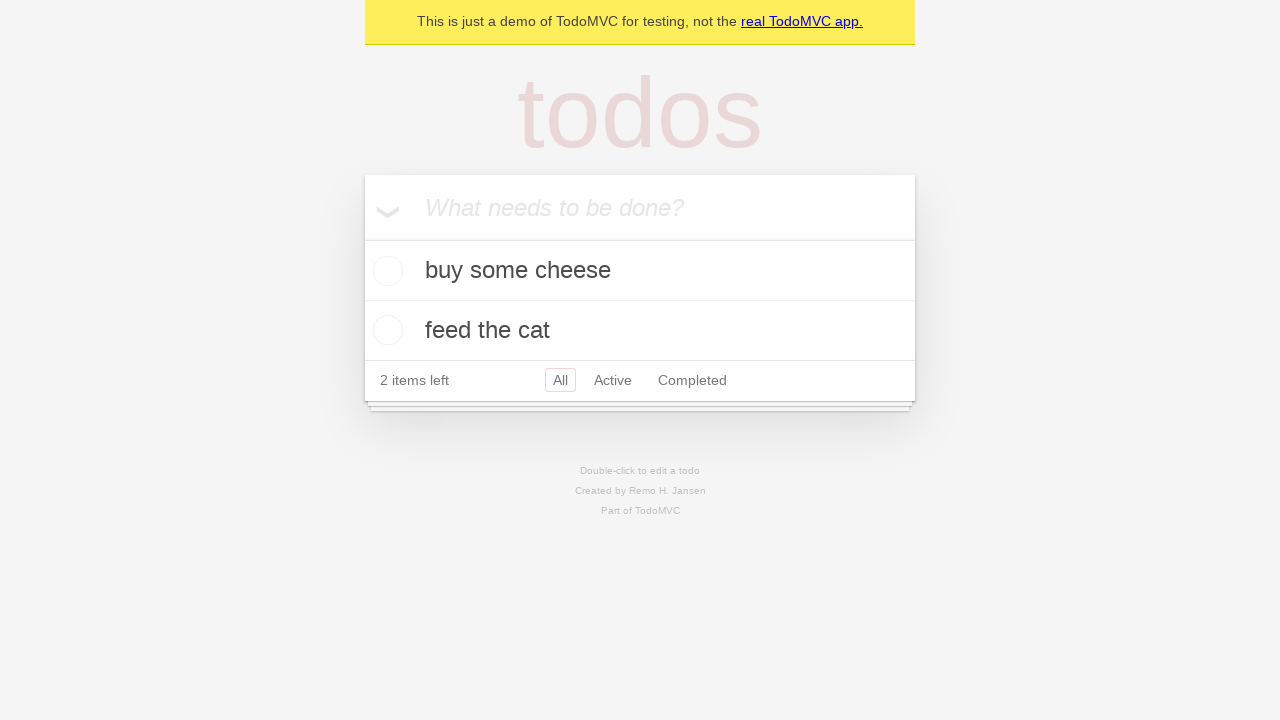

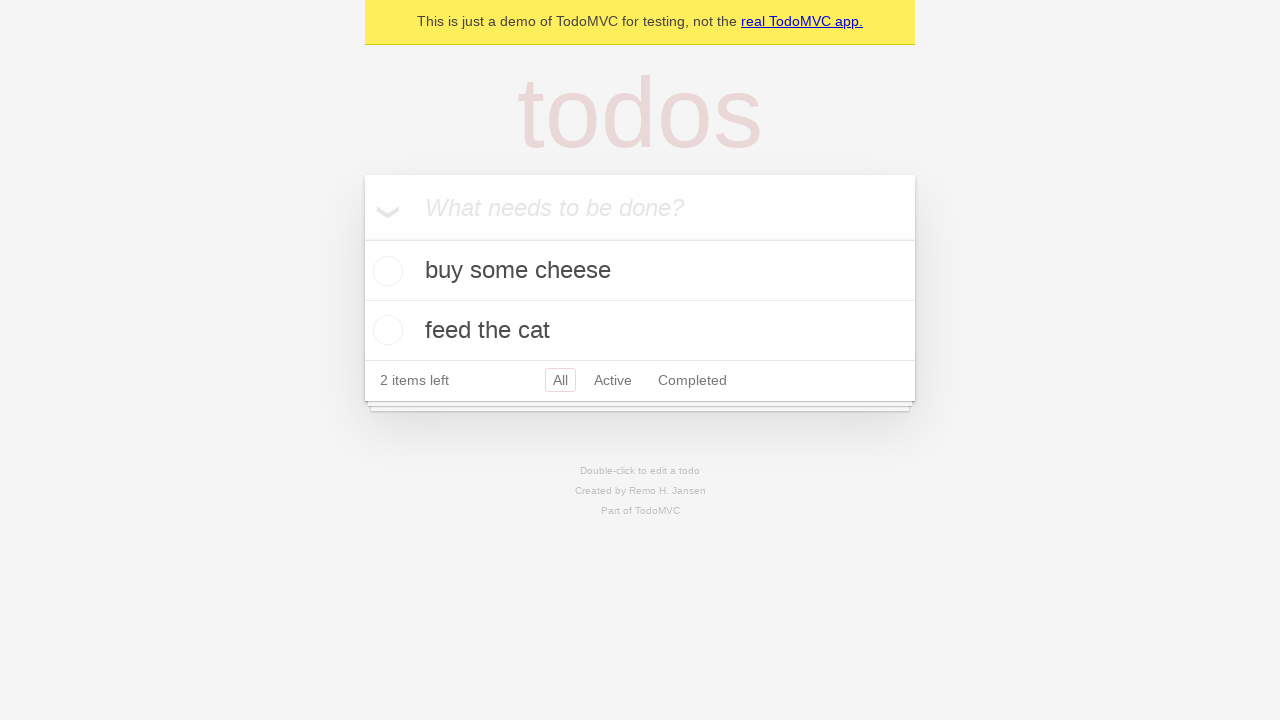